Tests navigation to a new tab link by clicking on it and then navigating to the about page on the target site

Starting URL: https://rahulshettyacademy.com/AutomationPractice/

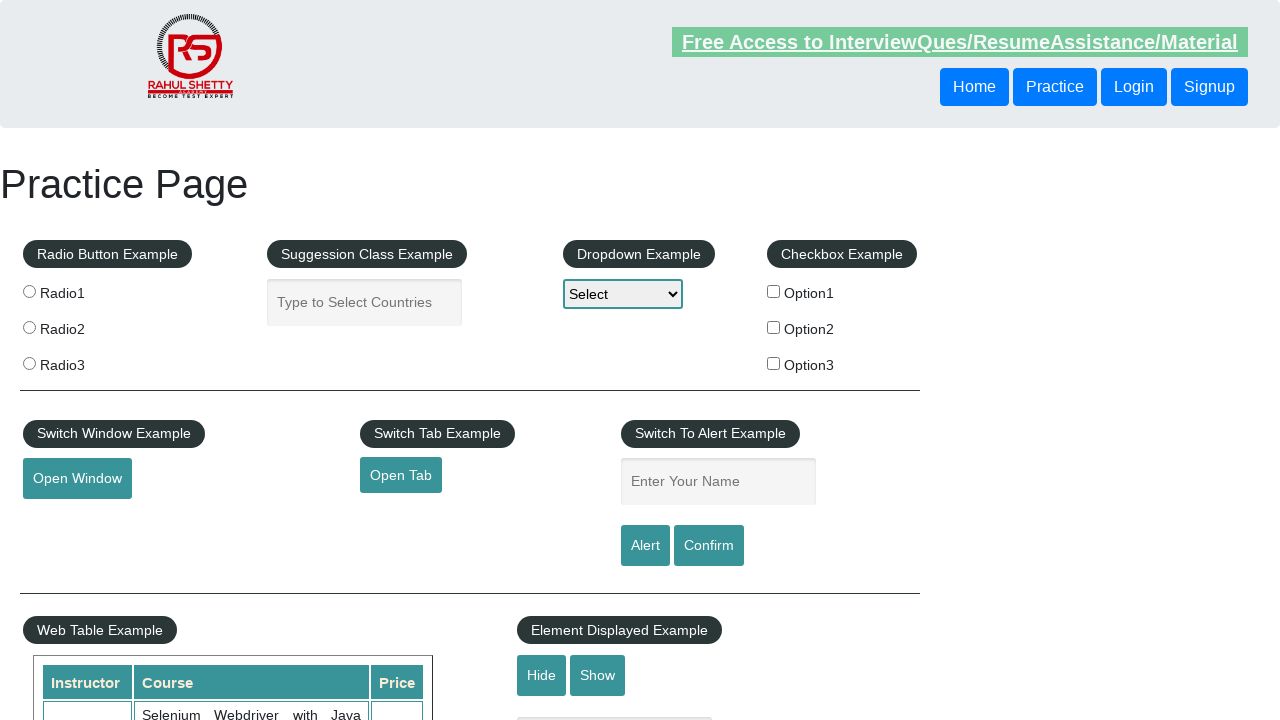

Clicked 'Open Tab' button to trigger new window/tab at (401, 475) on #opentab
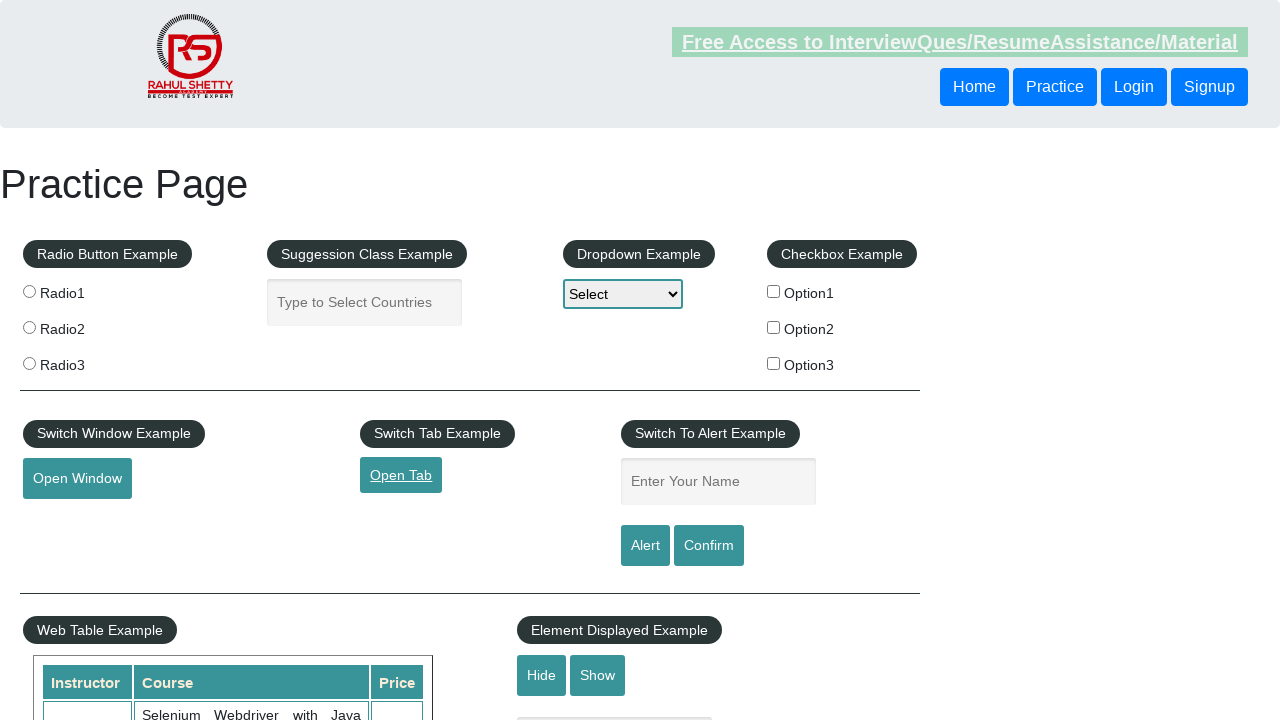

Captured new page/tab from popup event
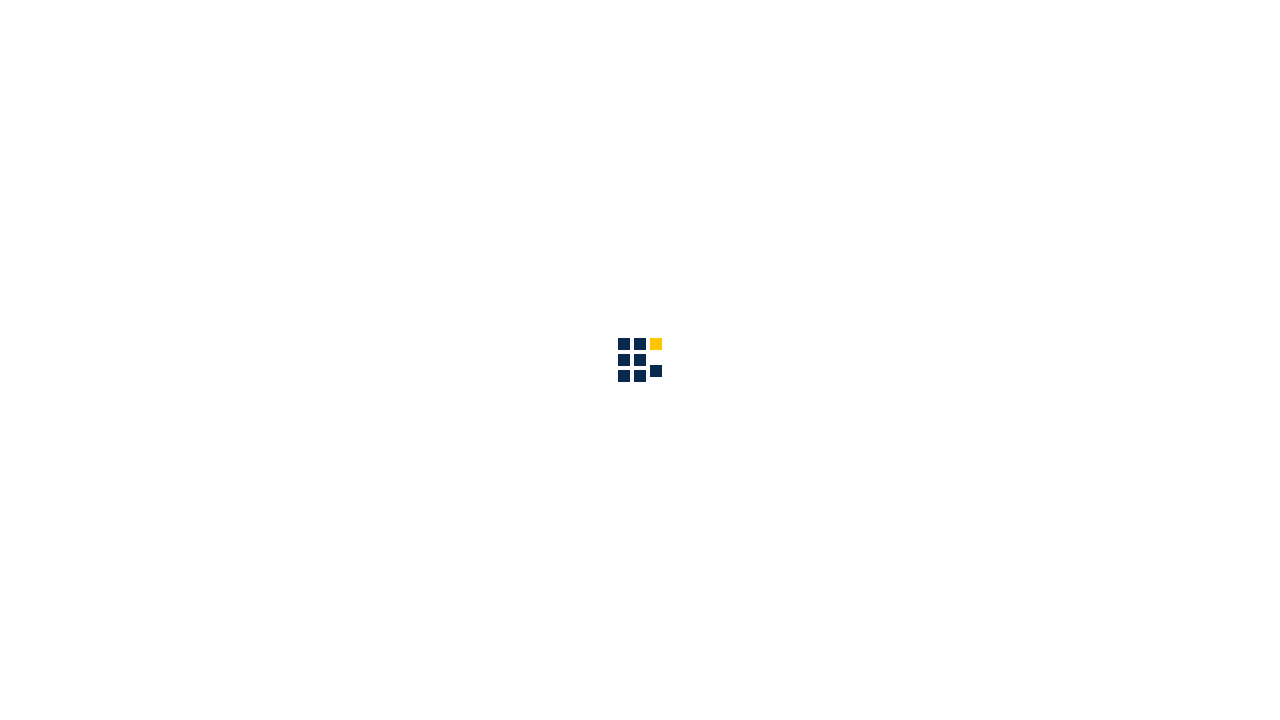

Waited for new page to fully load
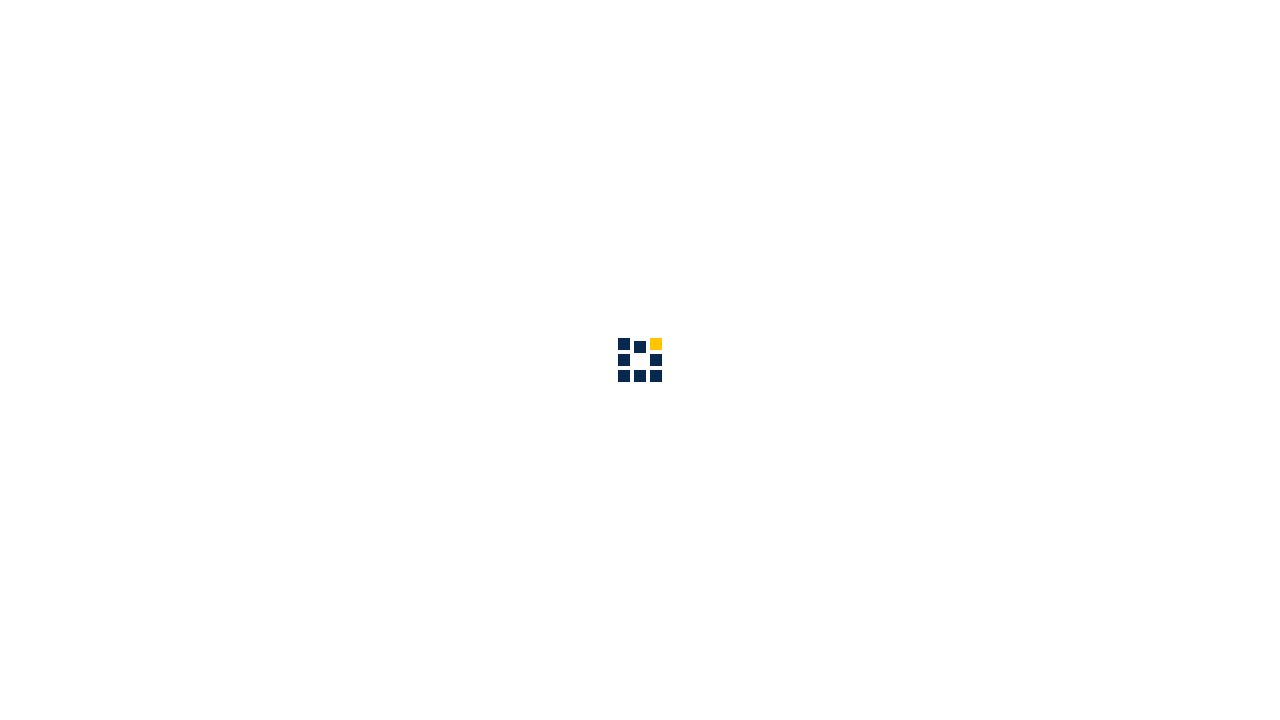

Clicked 'About' link in navigation menu on new page at (865, 36) on #navbarSupportedContent a[href*='about']
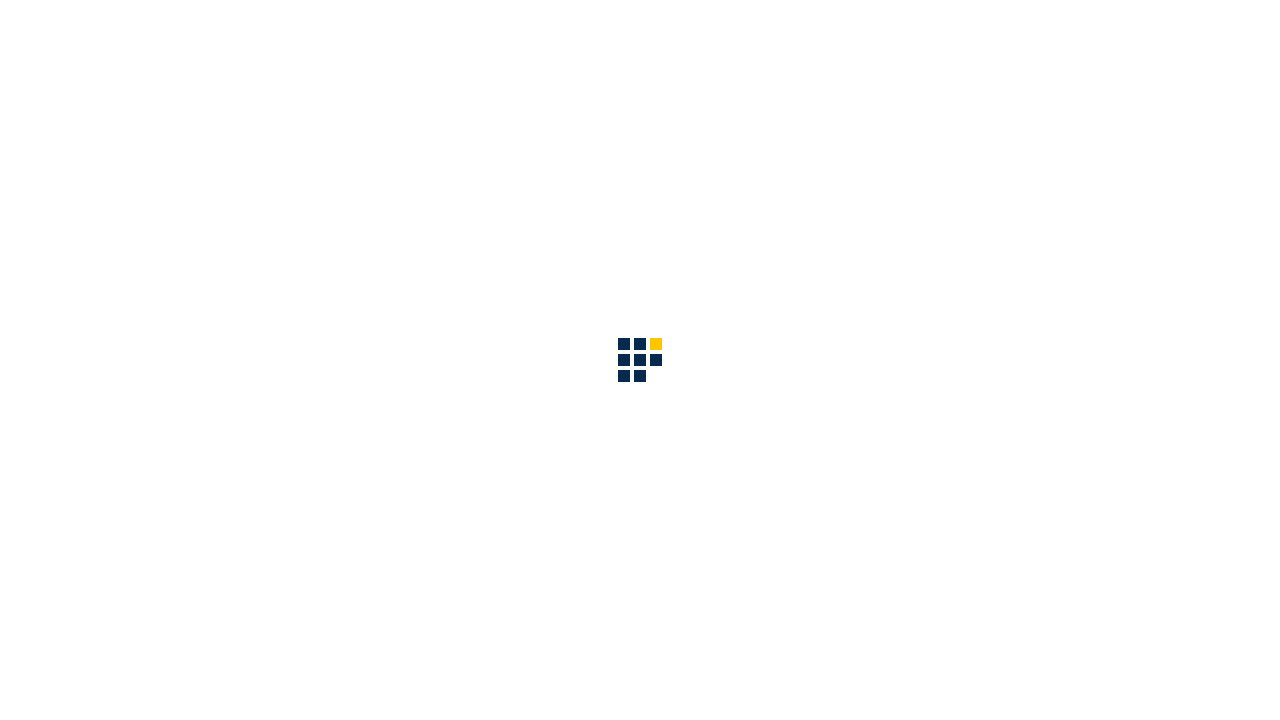

Waited for welcome heading to appear on About page
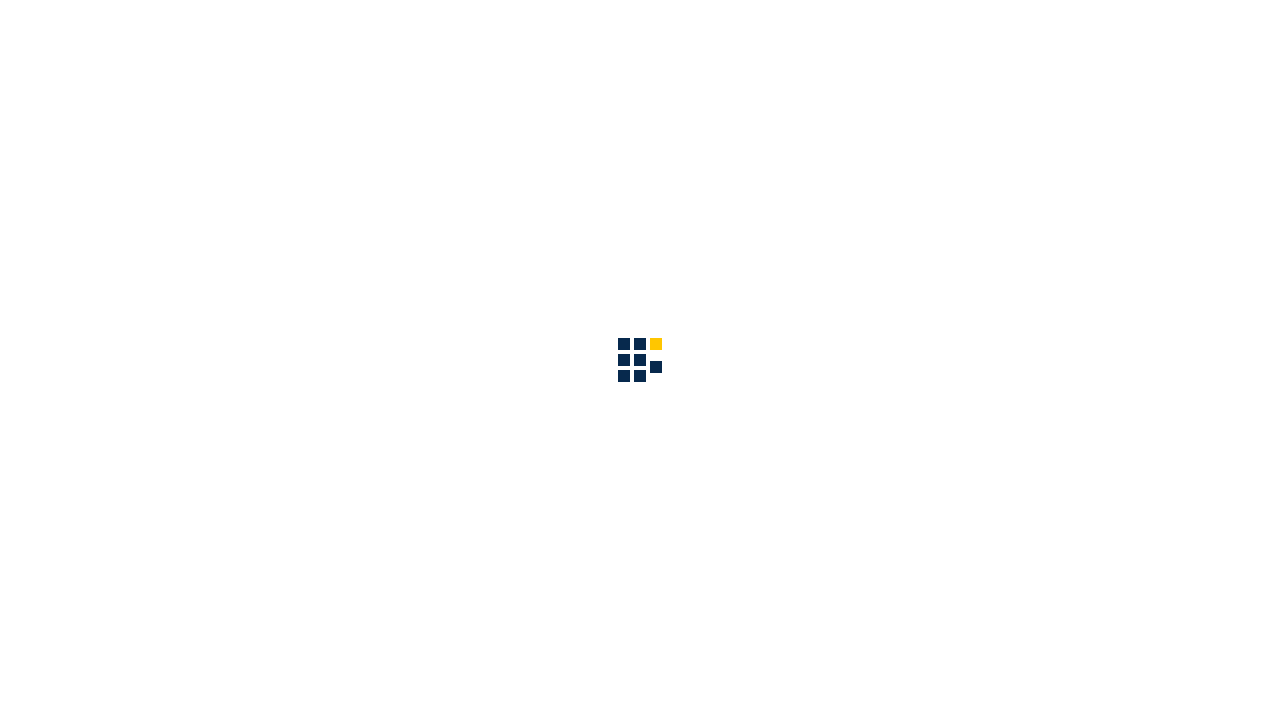

Verified 'Welcome to QAClick Academy' heading is present on About page
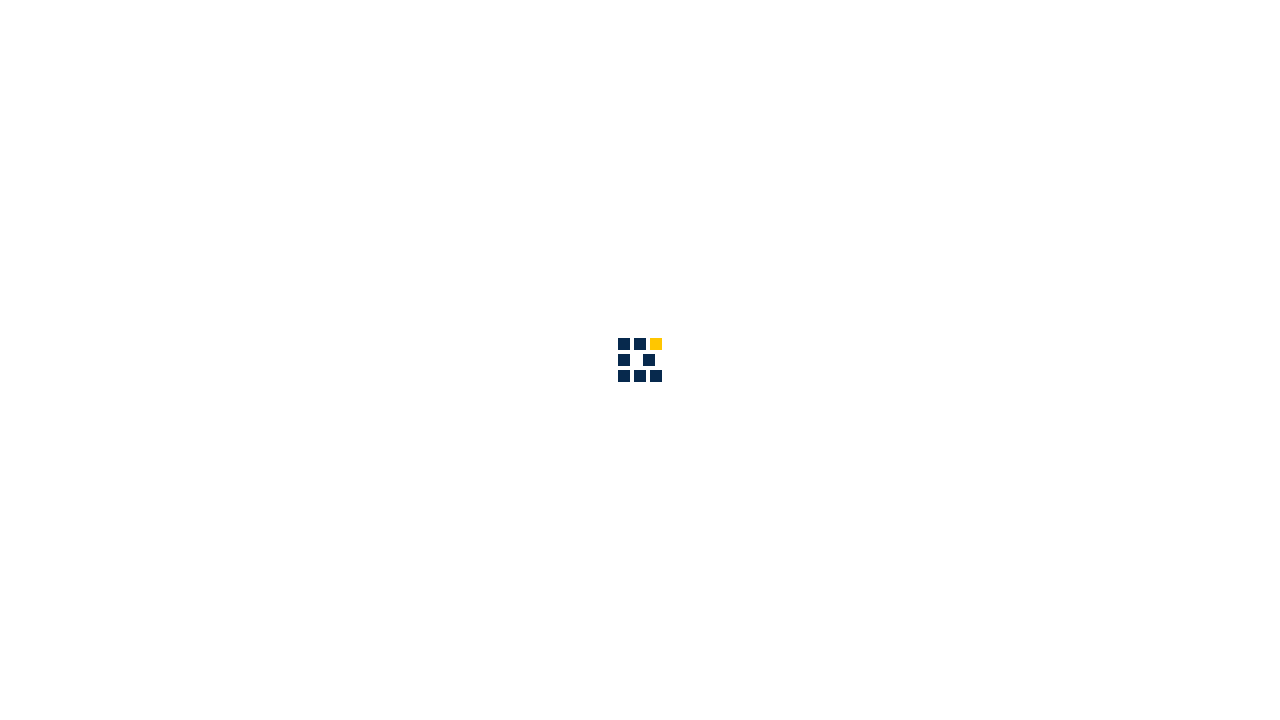

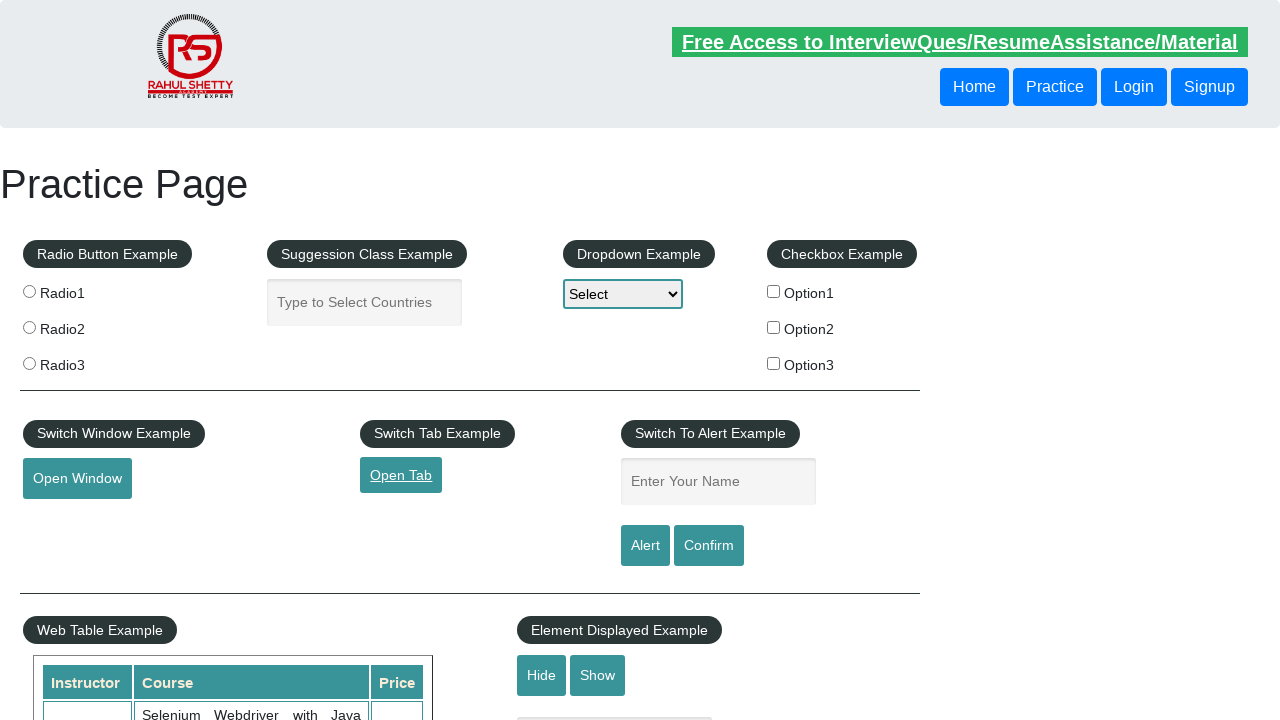